Tests file upload functionality by uploading a file and verifying the success message is displayed

Starting URL: https://practice.cydeo.com/upload

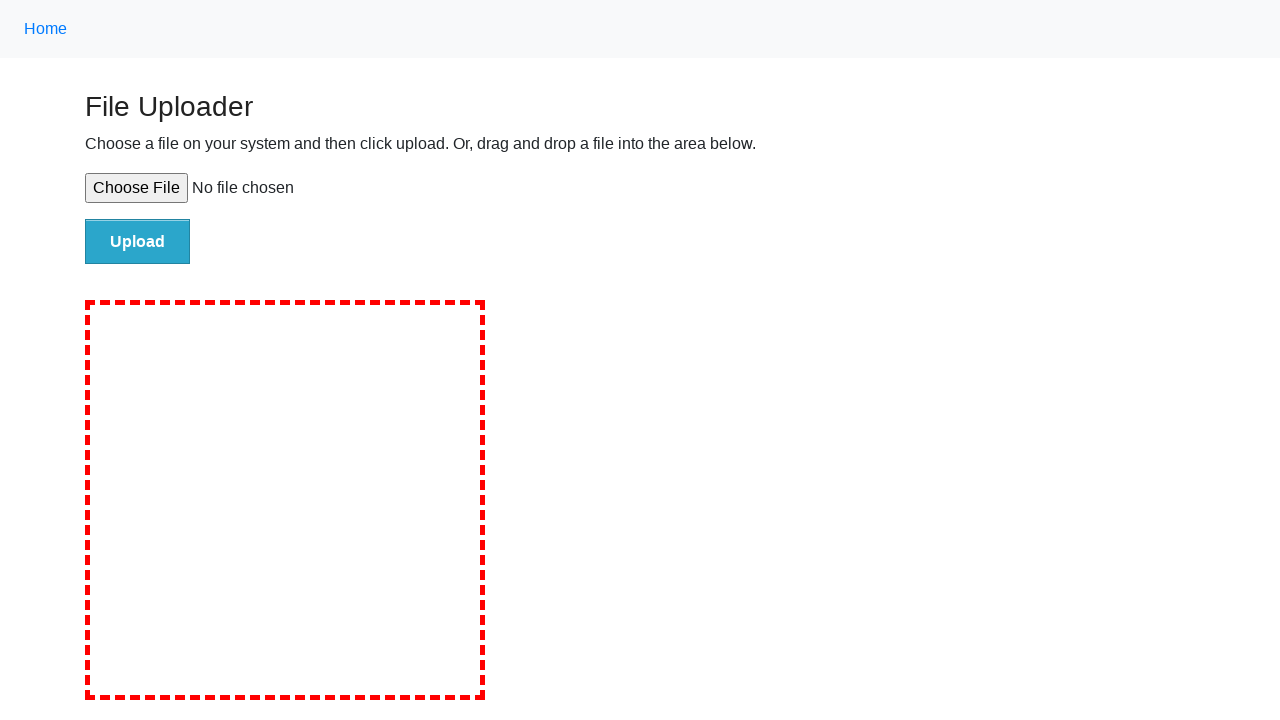

Created temporary test file for upload
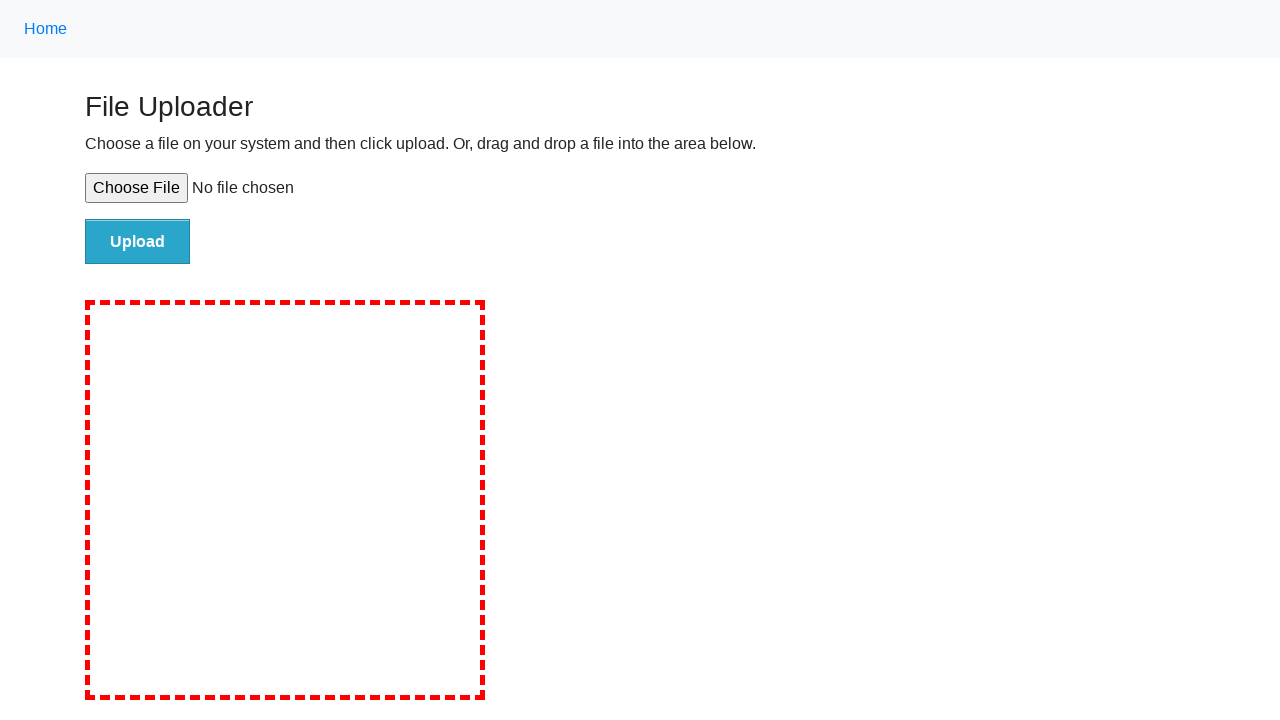

Set input file to temporary test file
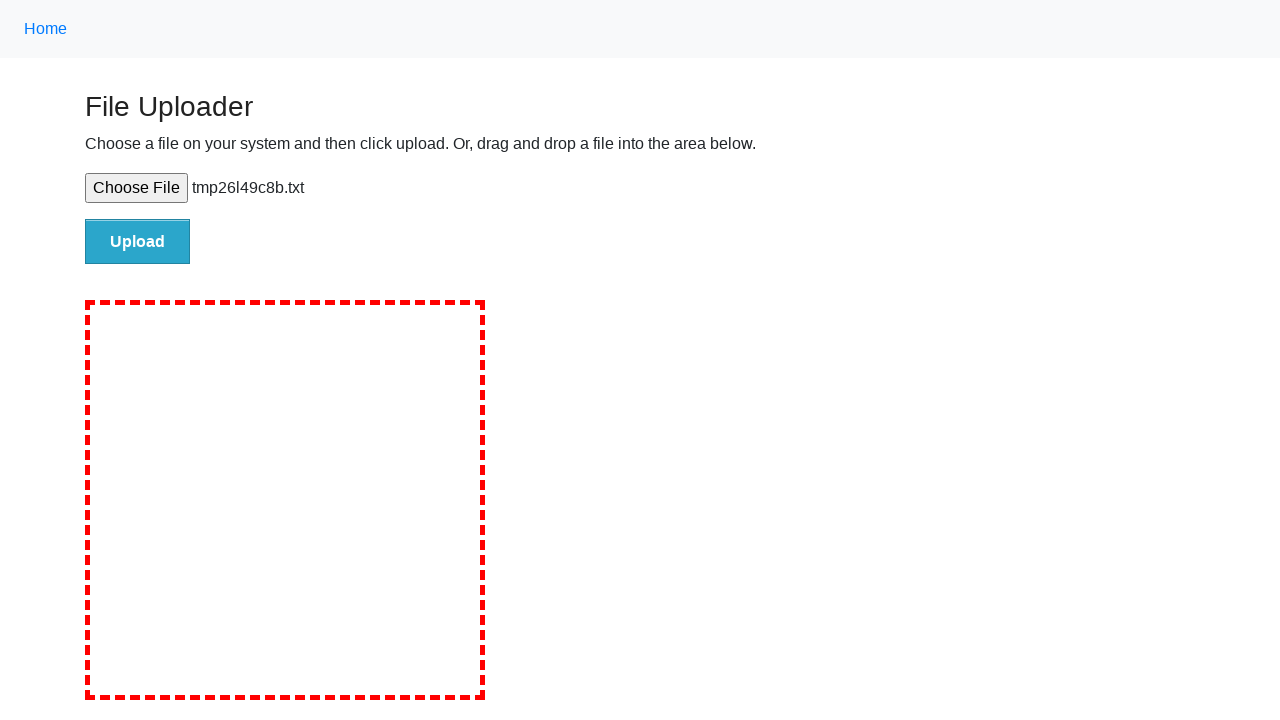

Clicked file submit button to upload at (138, 241) on #file-submit
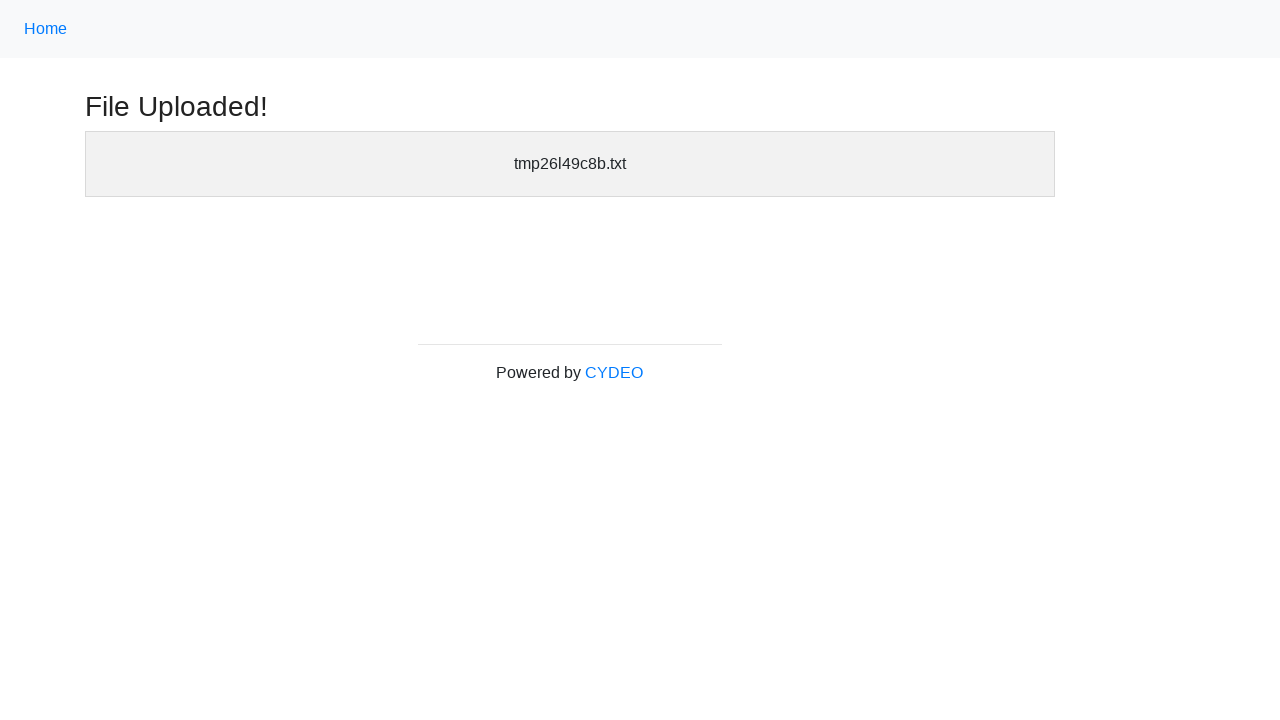

Waited for success message header to be visible
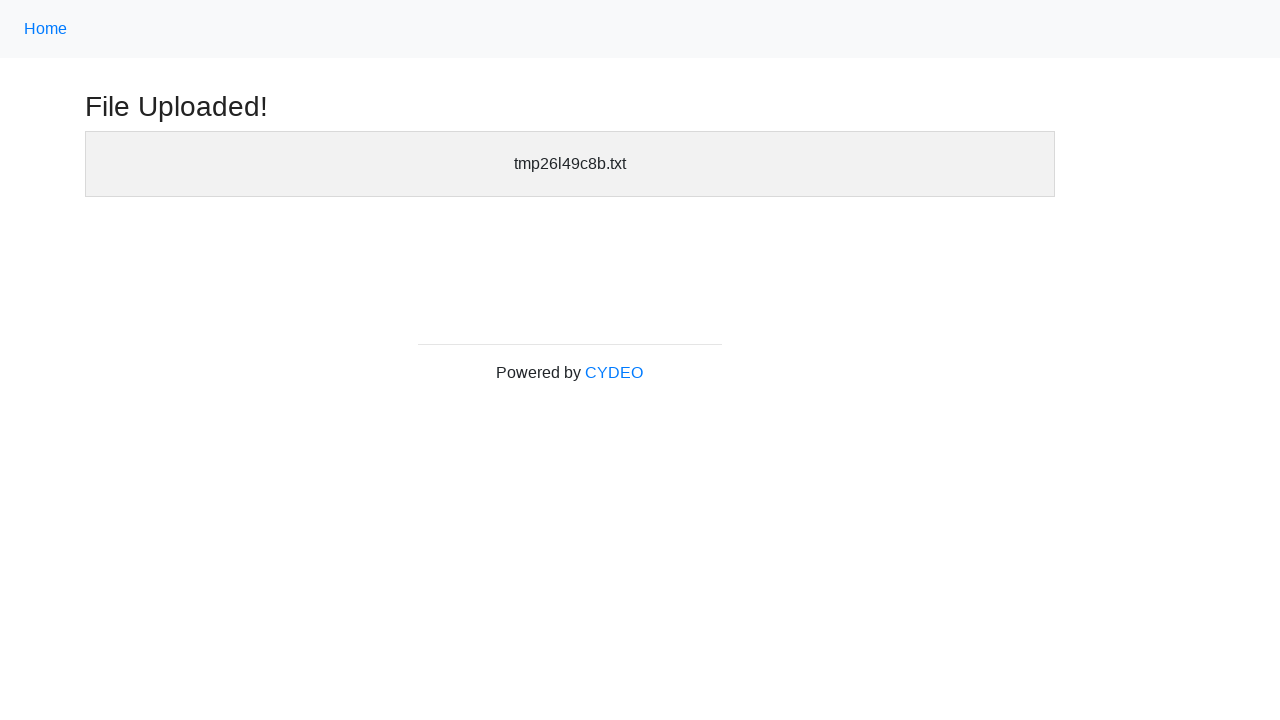

Verified success message is visible after file upload
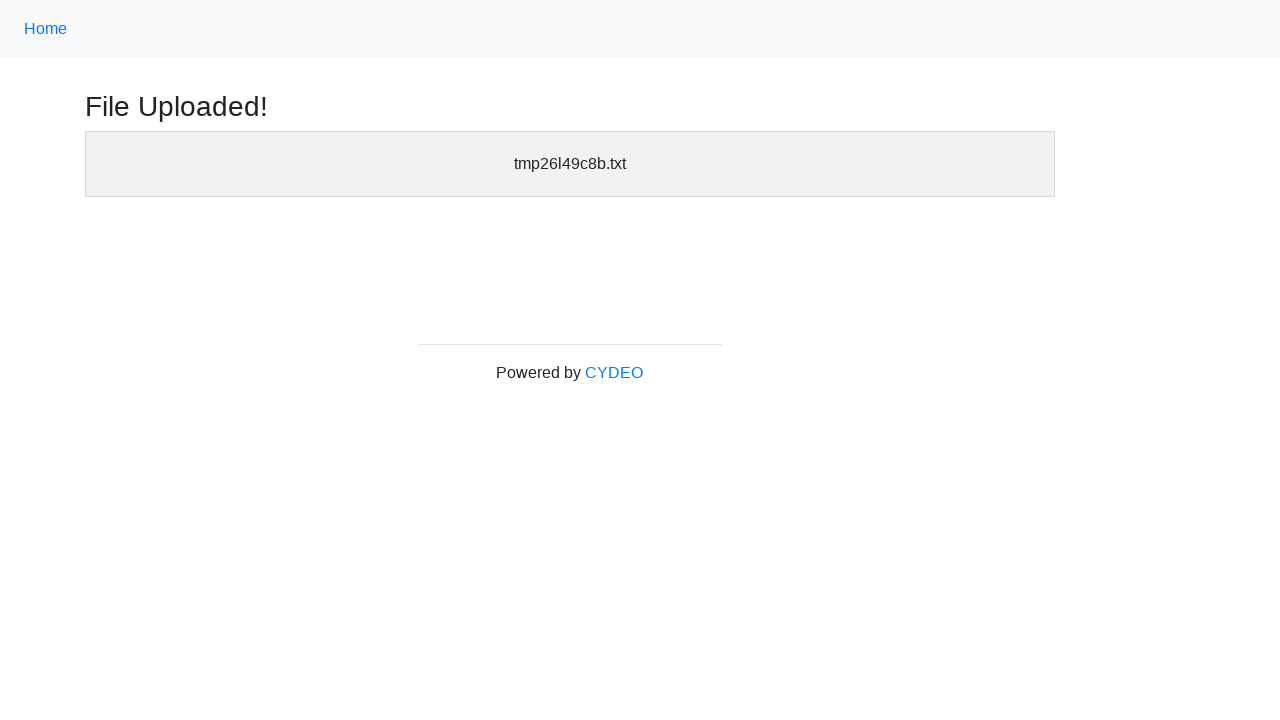

Cleaned up temporary test file
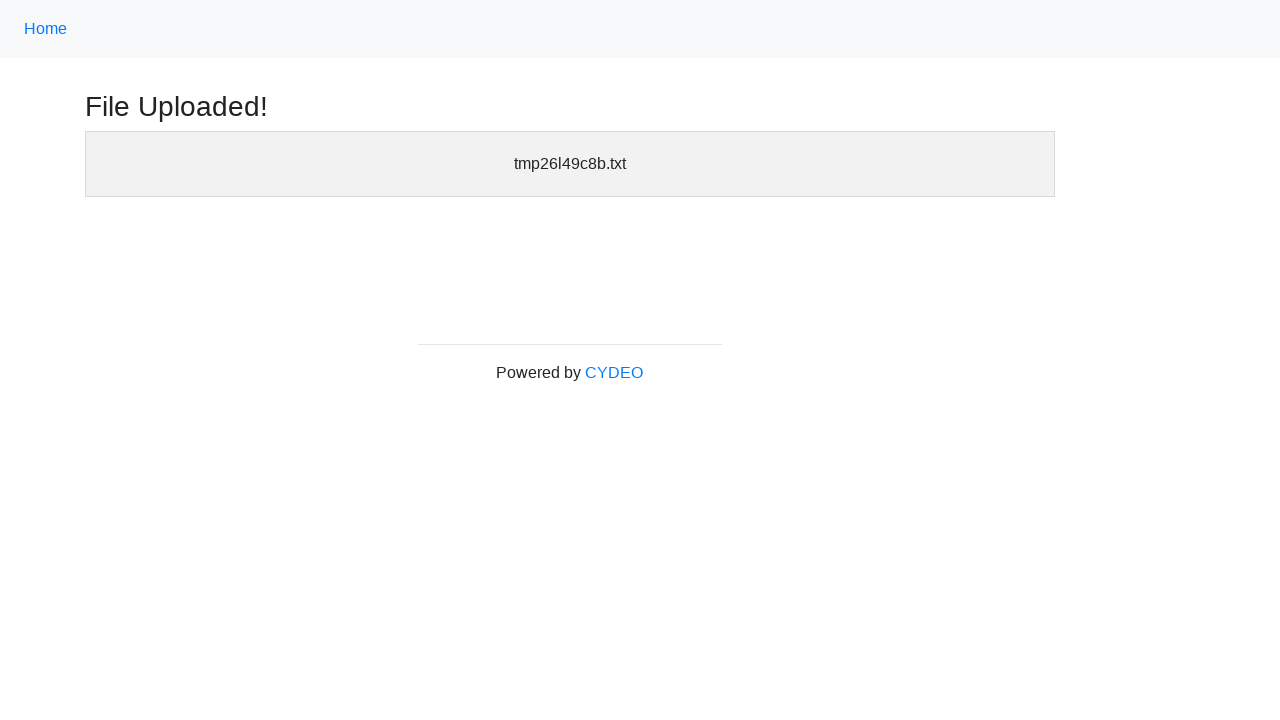

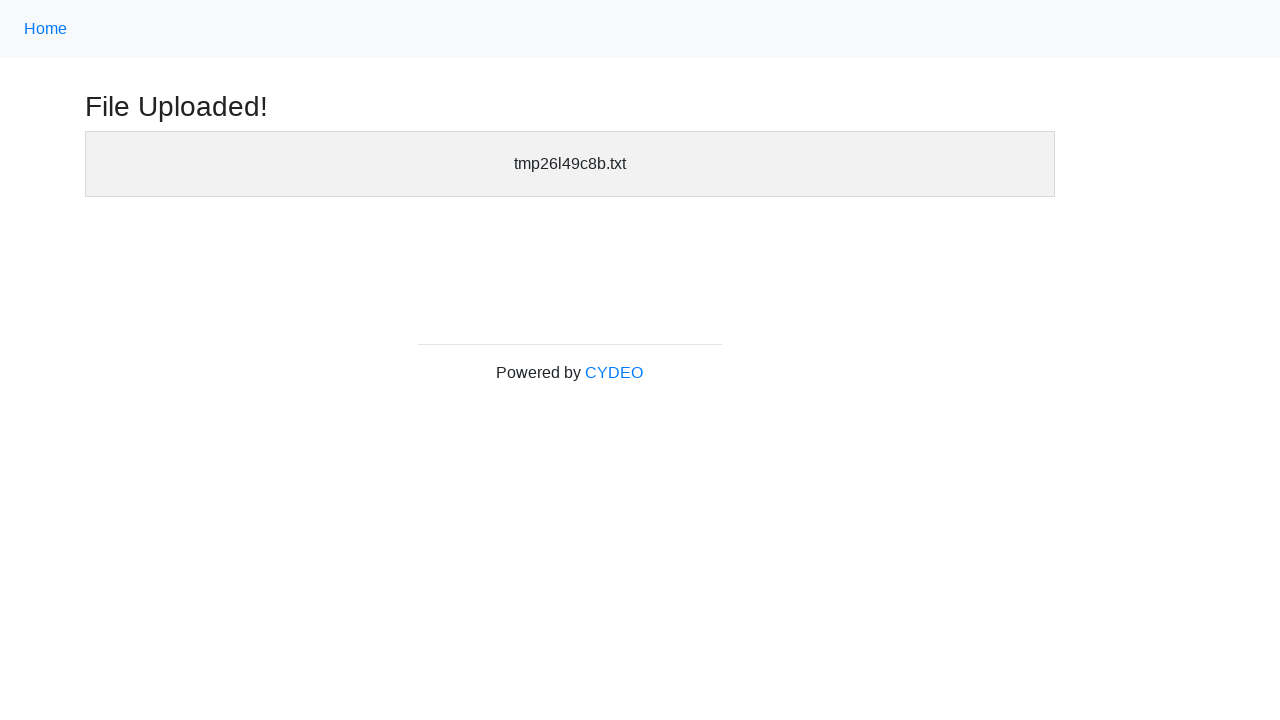